Enters last name into the surname input field in the first iframe

Starting URL: https://seleniumui.moderntester.pl/iframes.php

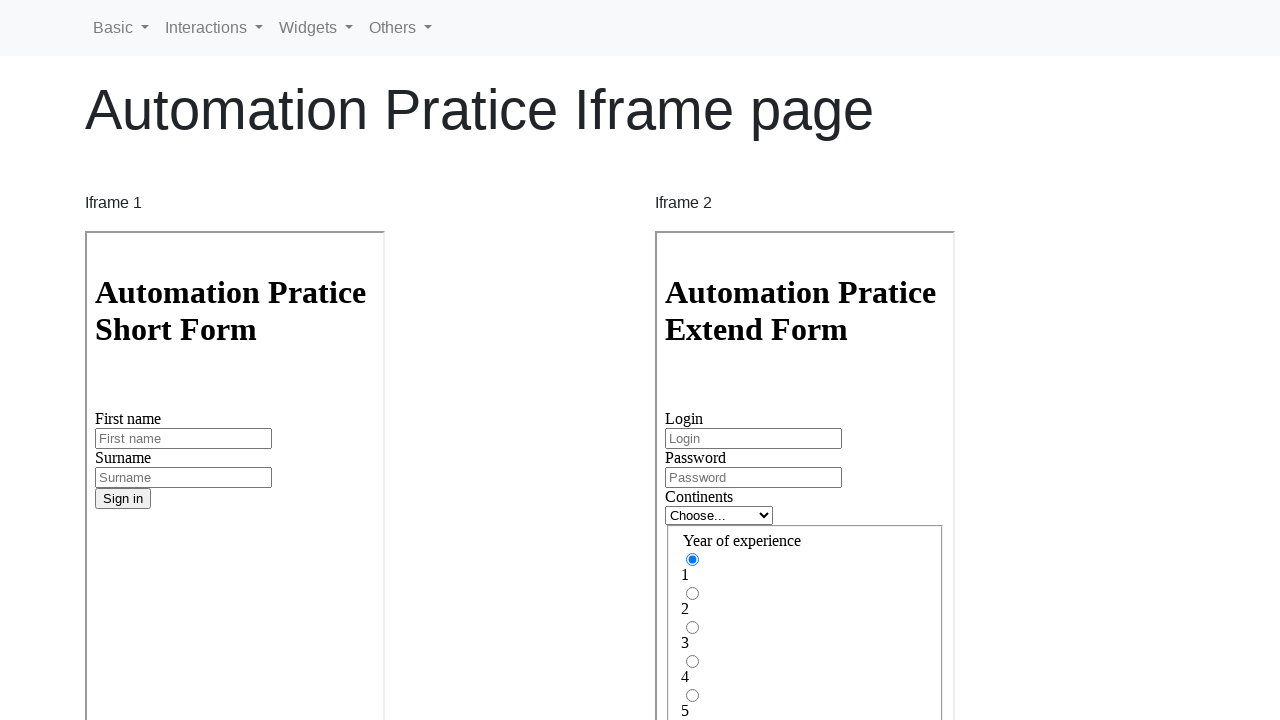

Located the first iframe on the page
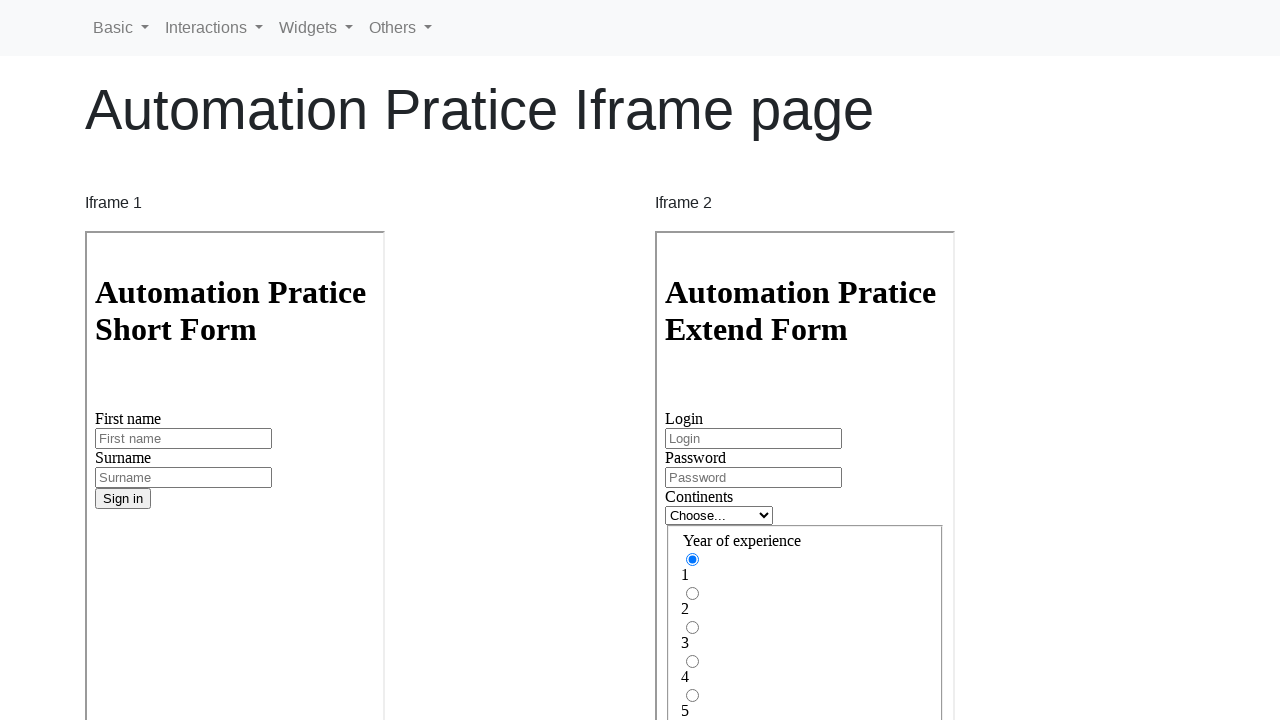

Entered 'Walsh' into the surname input field in the first iframe on iframe >> nth=0 >> internal:control=enter-frame >> input#inputSurname3
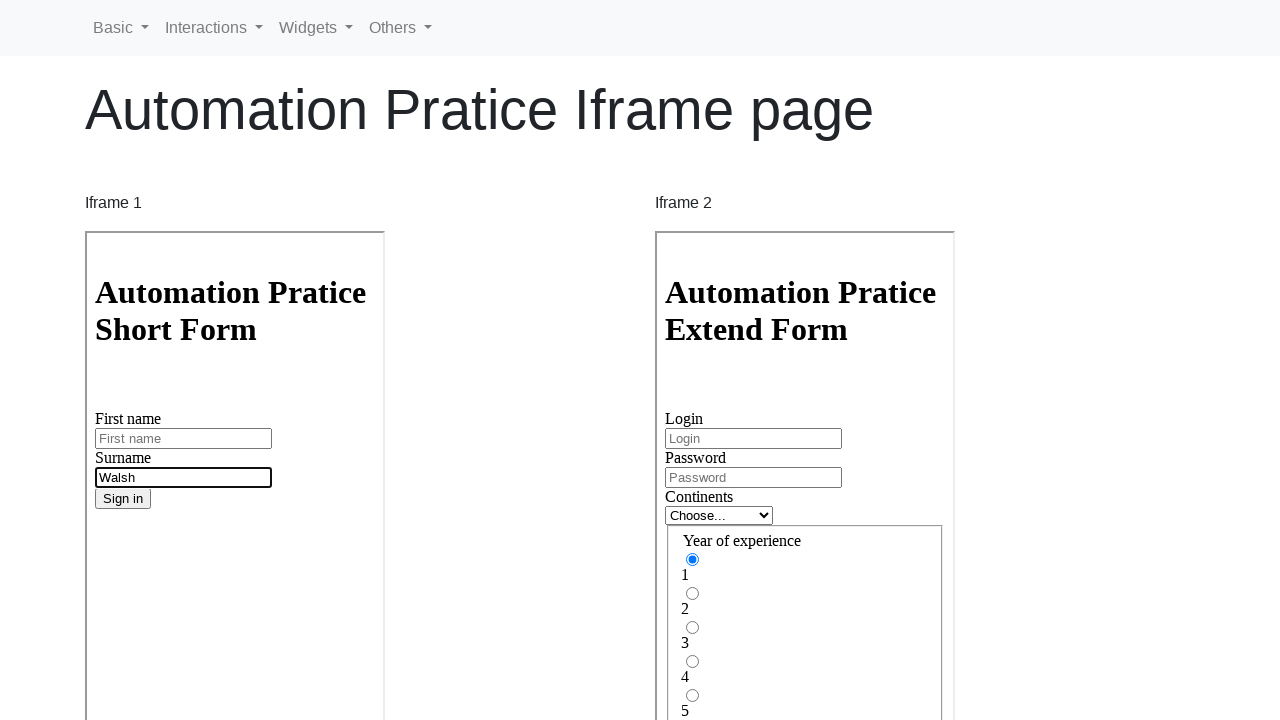

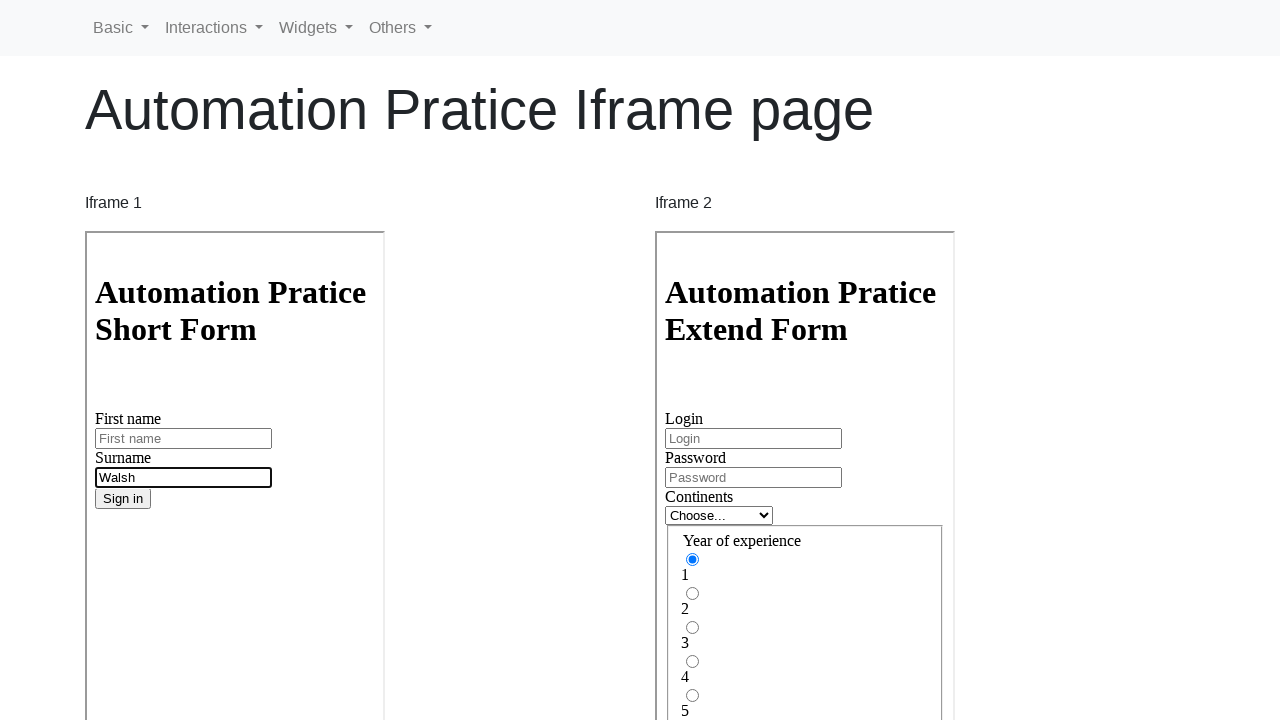